Tests various alert interactions including prompt alerts with text input and confirmation alerts with OK/Cancel buttons

Starting URL: https://demo.automationtesting.in/Alerts.html

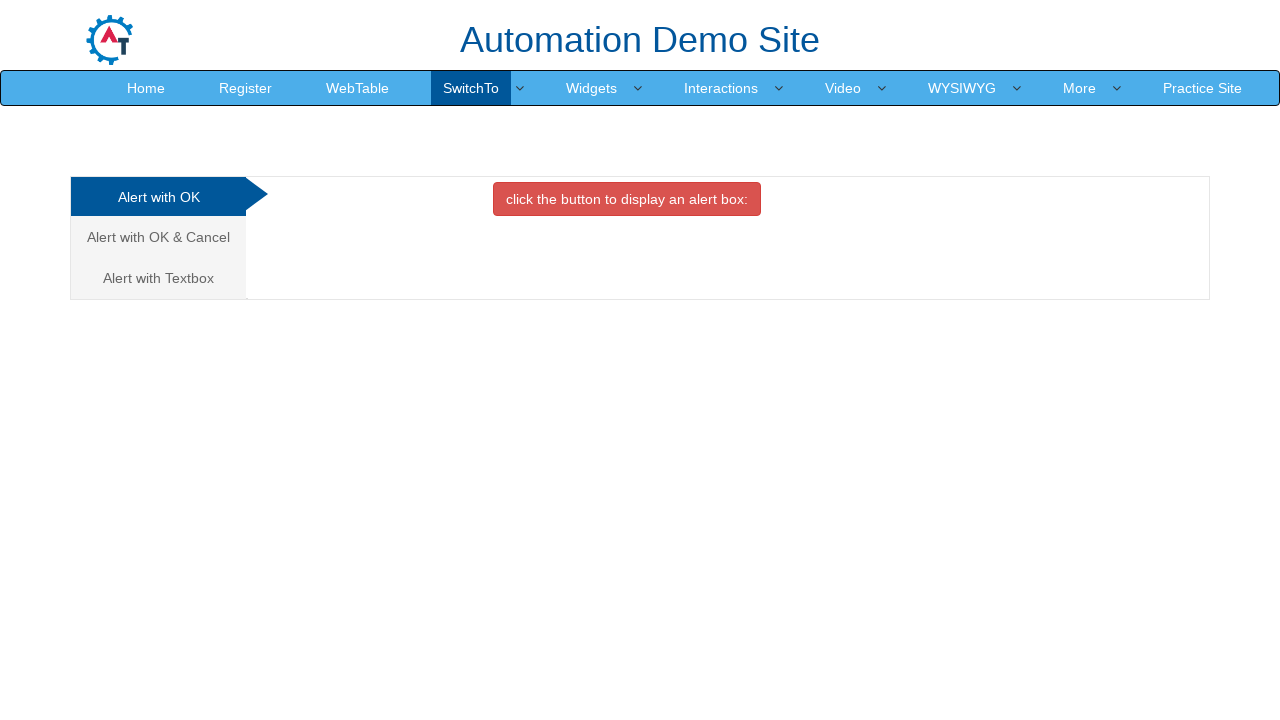

Verified page title is 'Alerts'
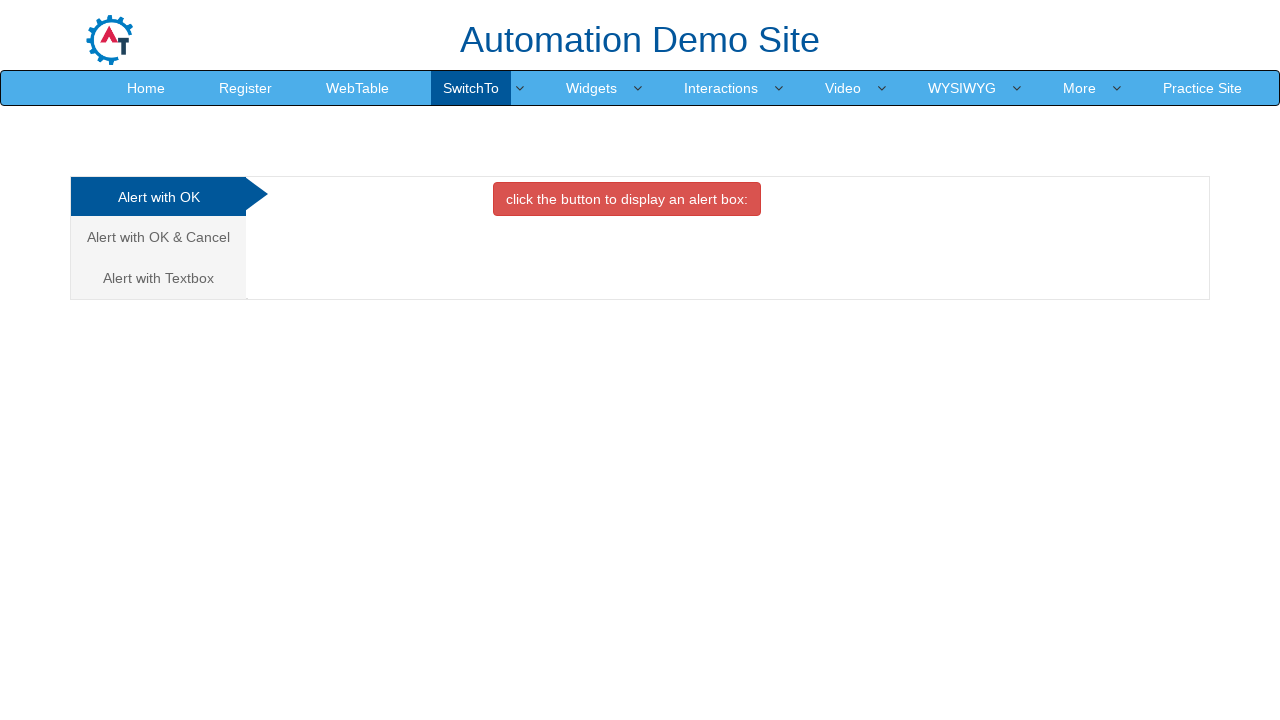

Clicked on 'Alert with Textbox' link at (158, 278) on text=Alert with Textbox
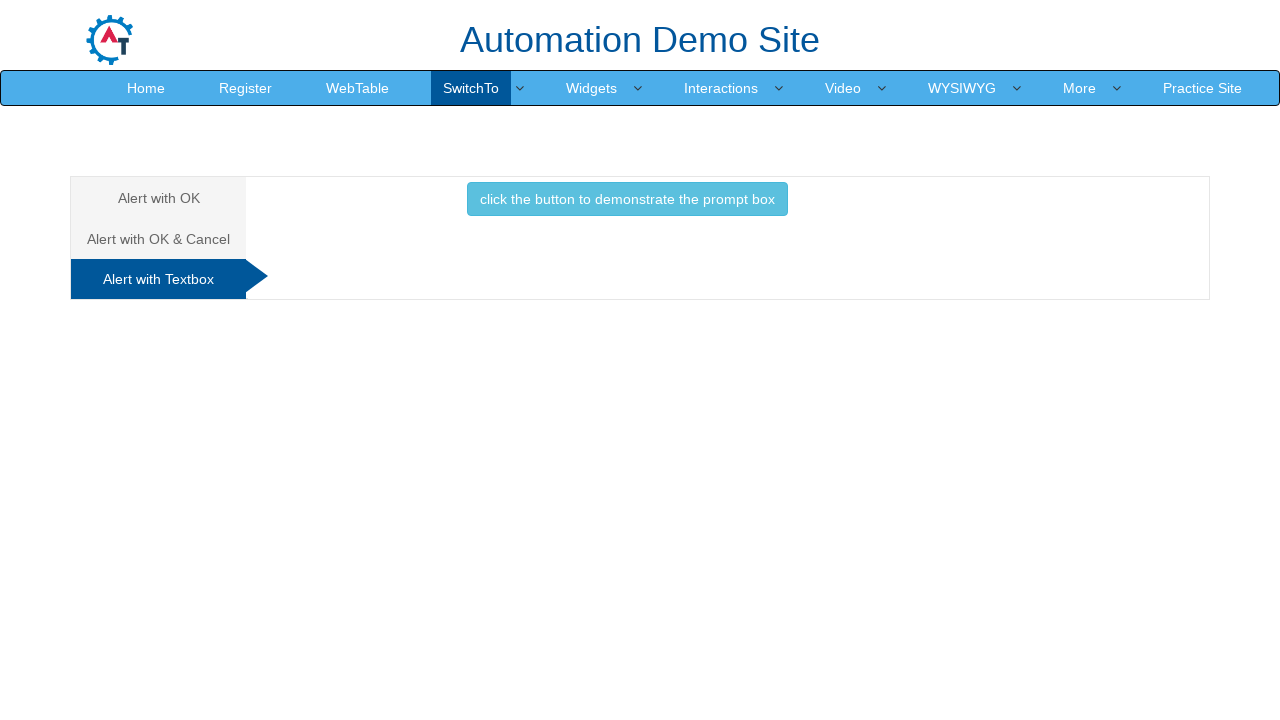

Clicked the prompt box button at (627, 199) on #Textbox > button
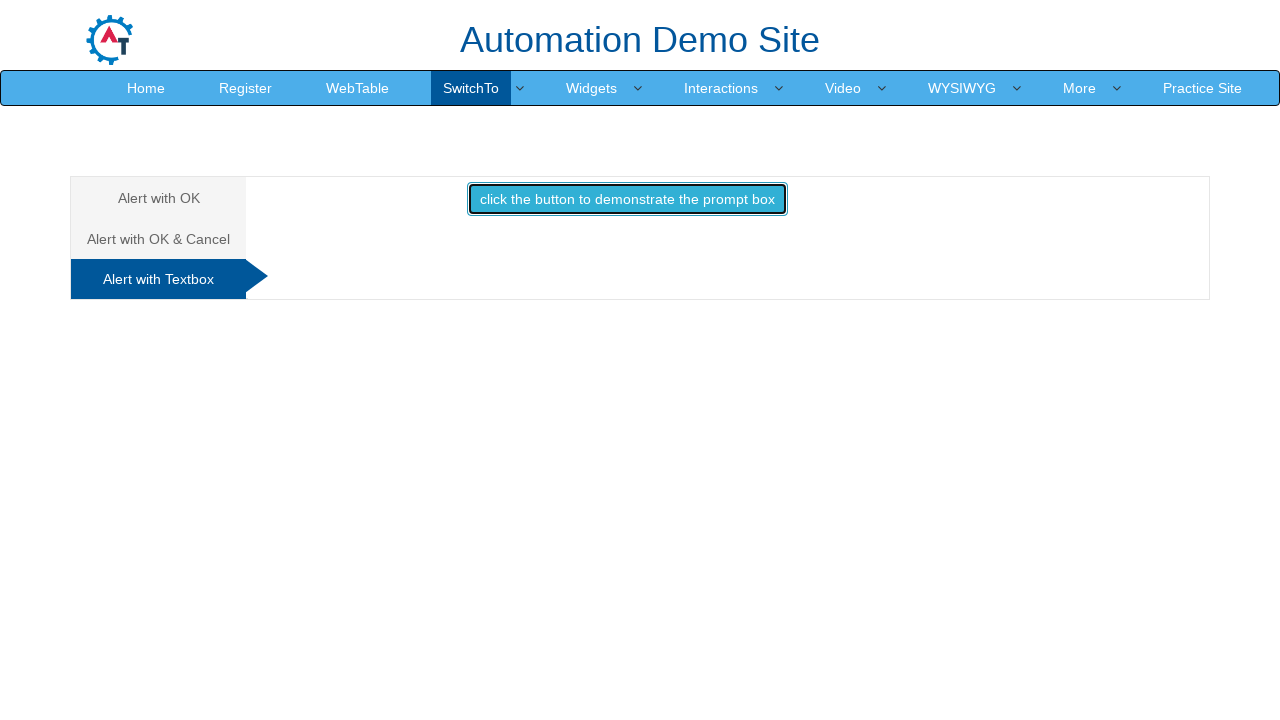

Handled prompt alert by entering 'Karina Granadeno' and accepting at (627, 199) on #Textbox > button
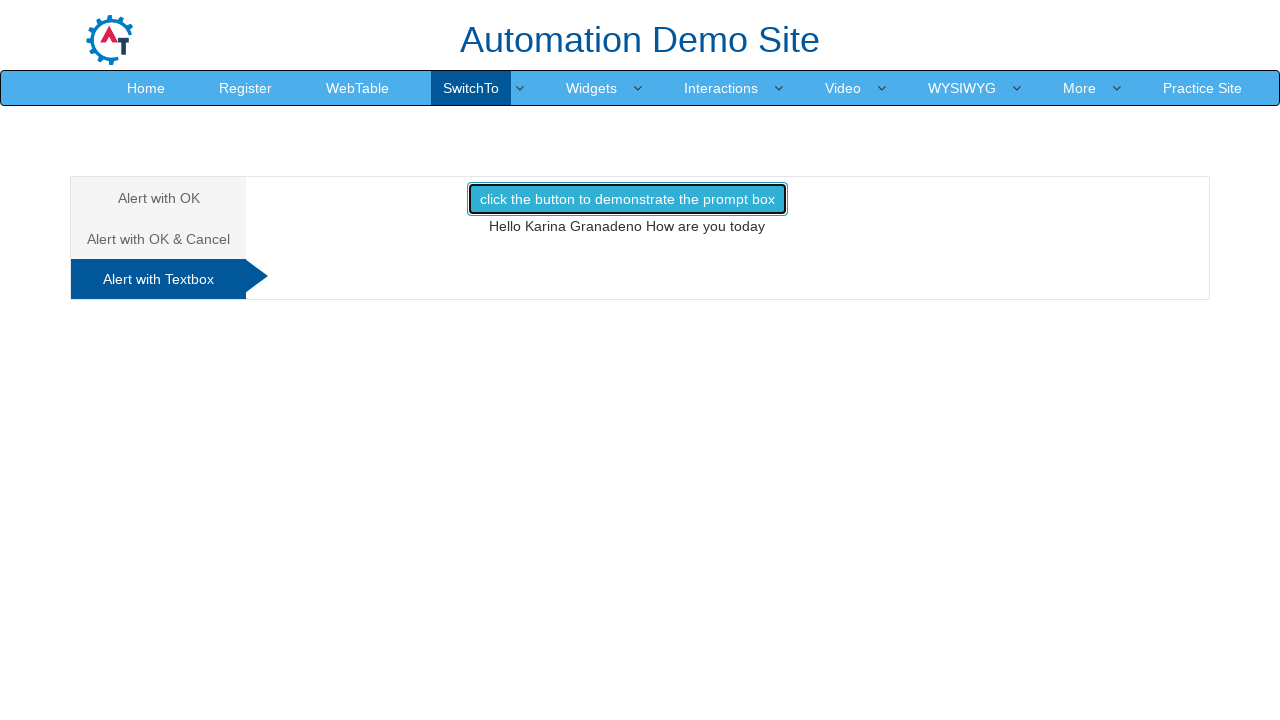

Verified prompt response message contains 'How are you today'
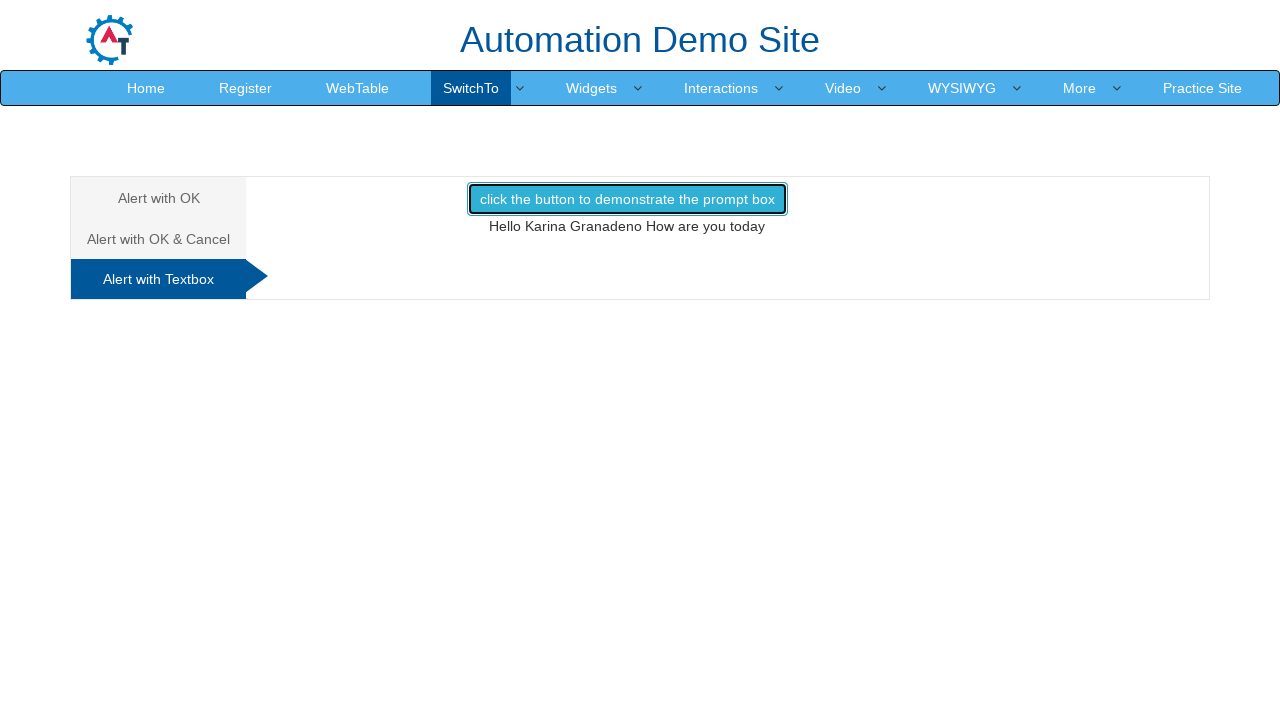

Reloaded the page
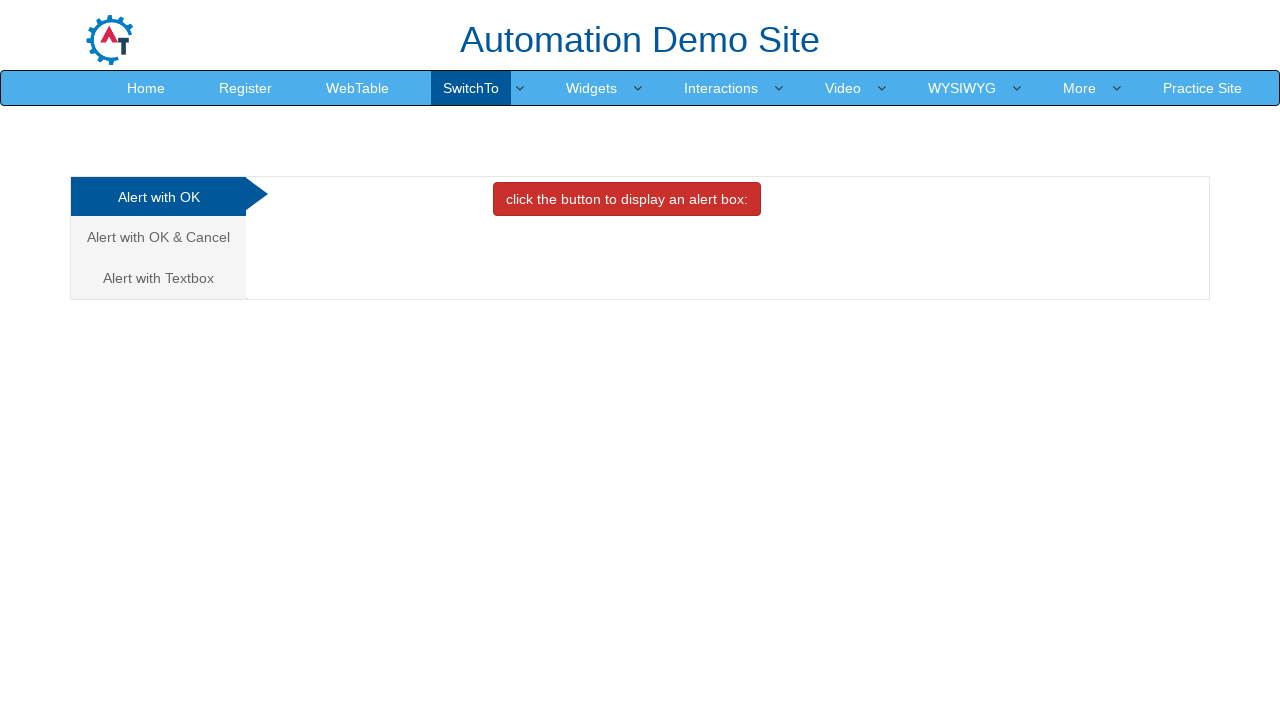

Clicked on 'Alert with OK & Cancel' tab at (158, 237) on xpath=/html/body/div[1]/div/div/div/div[1]/ul/li[2]/a
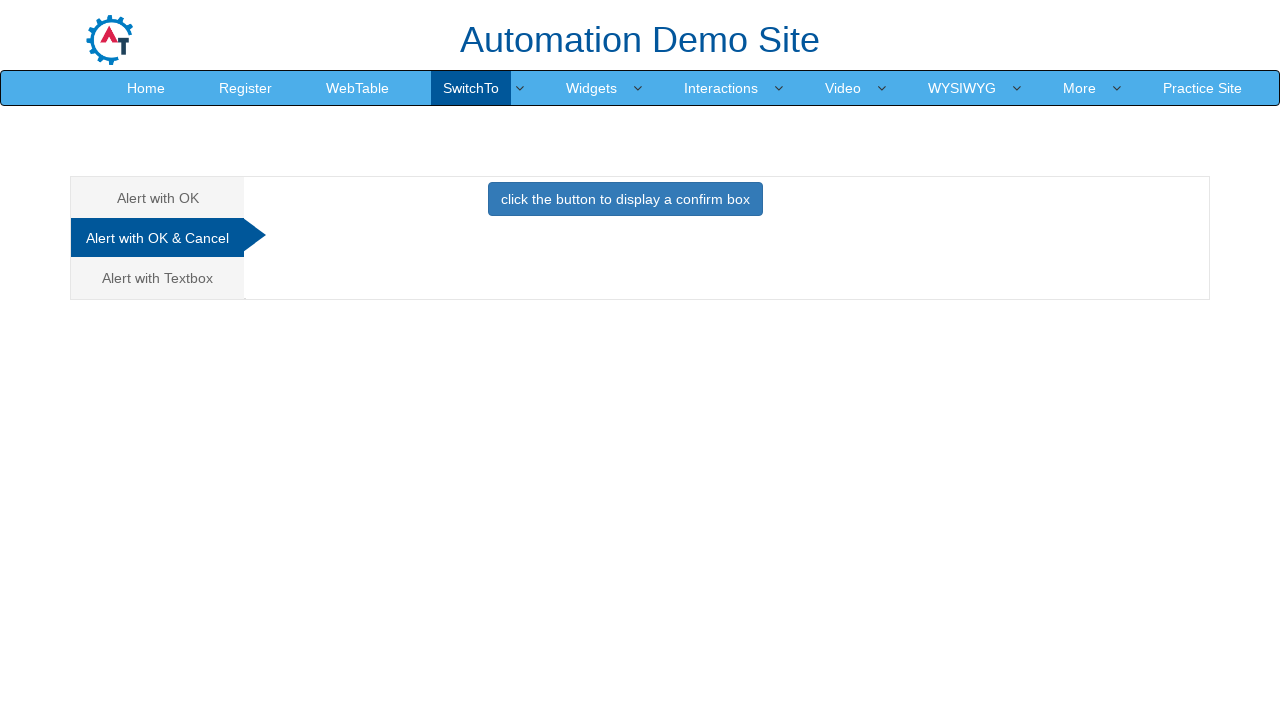

Clicked button to display confirmation alert at (625, 199) on #CancelTab > button
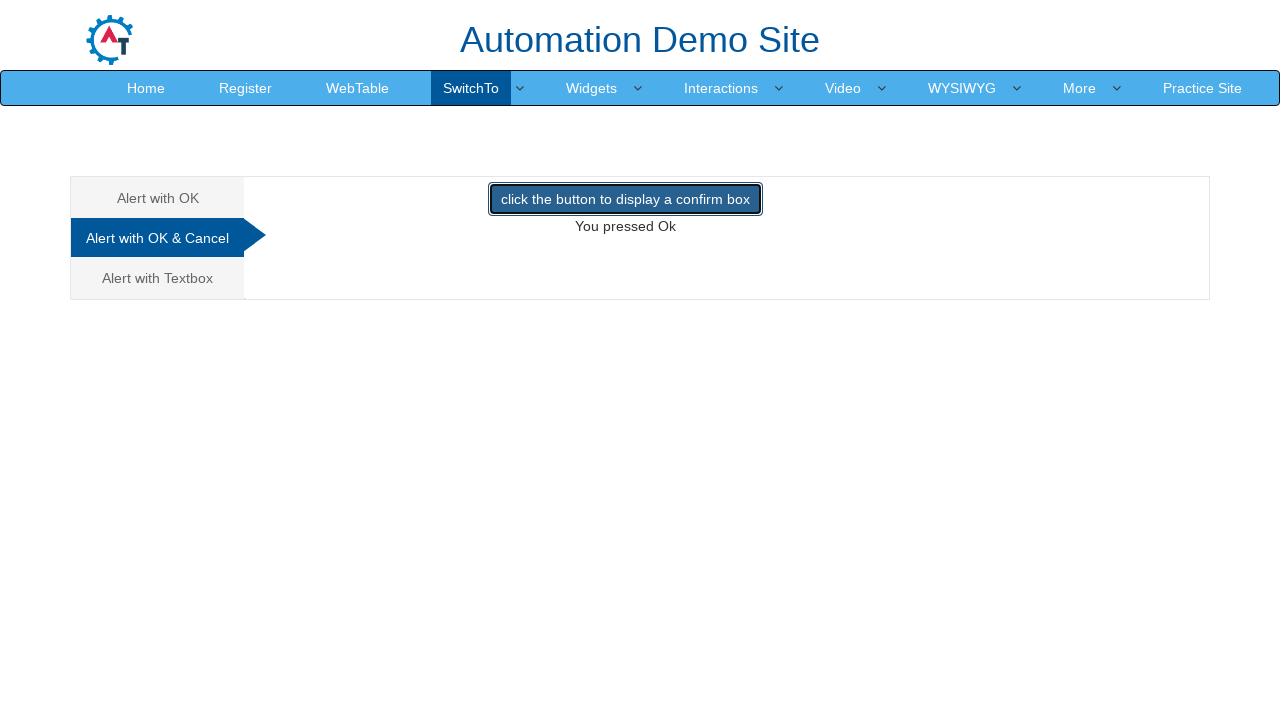

Handled confirmation alert by dismissing it at (625, 199) on #CancelTab > button
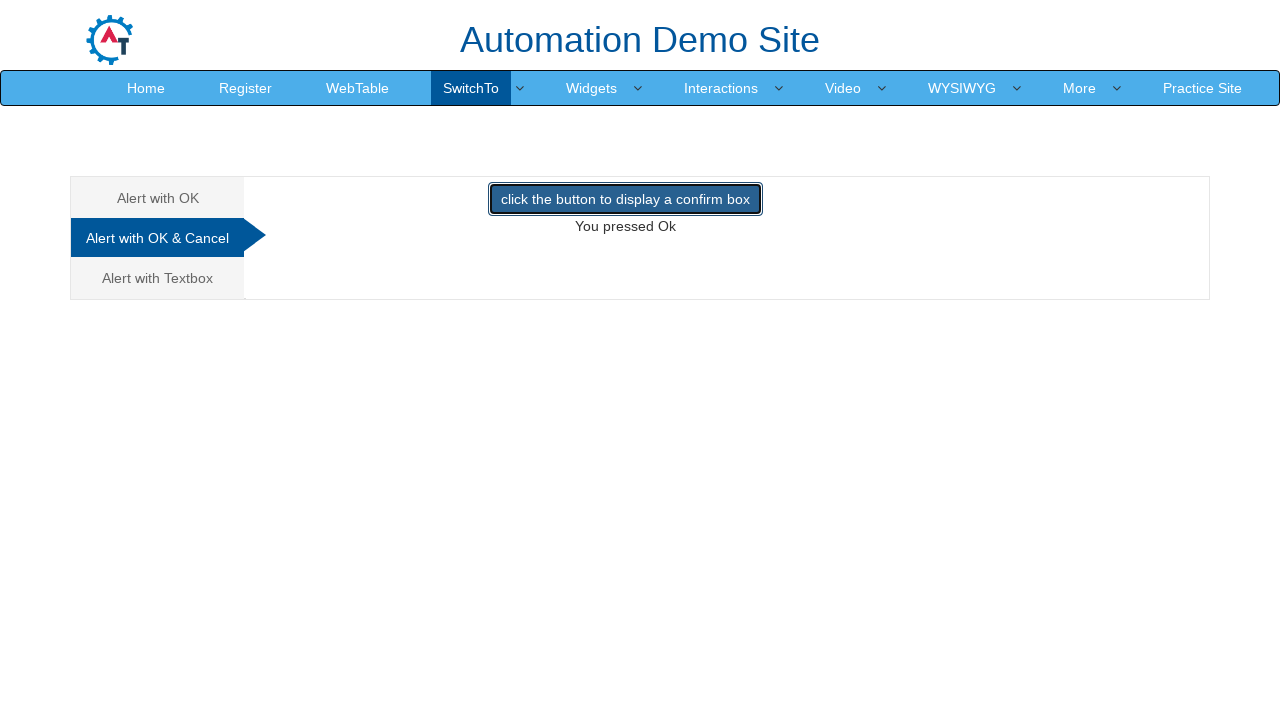

Verified confirmation alert response message contains 'You pressed'
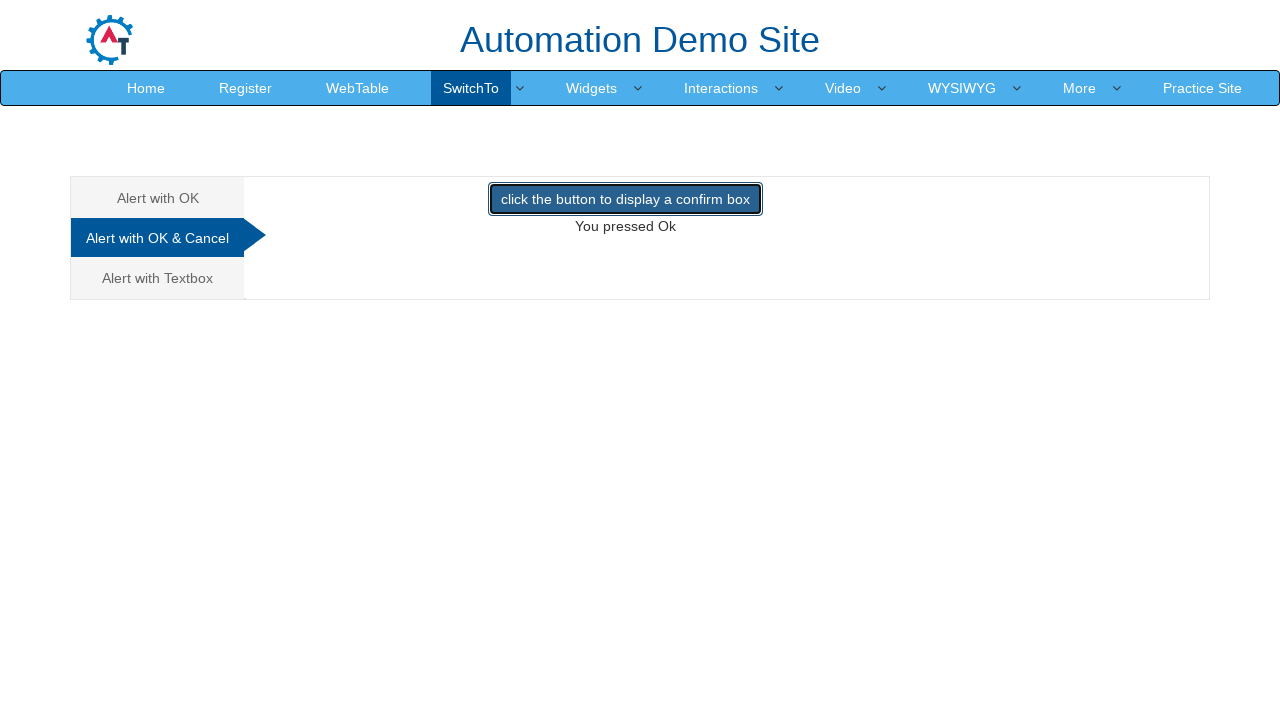

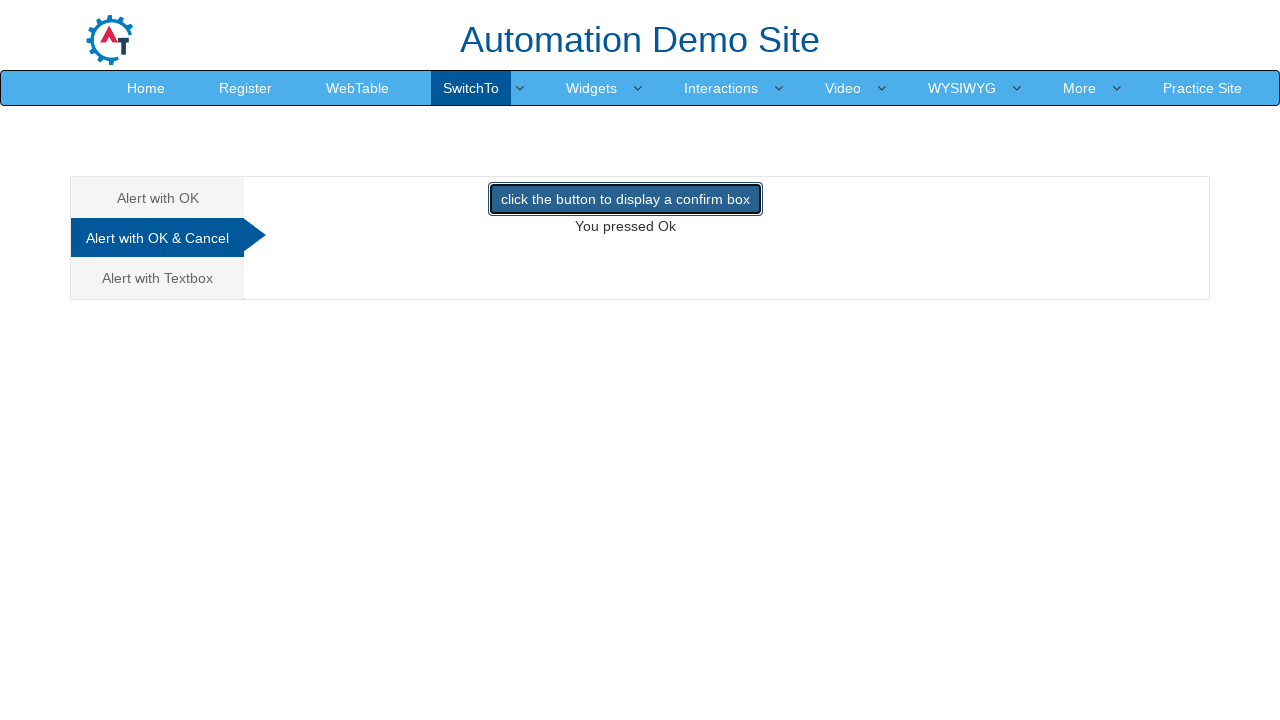